Clicks the letter A link and verifies programming languages starting with A are displayed

Starting URL: https://www.99-bottles-of-beer.net/abc.html

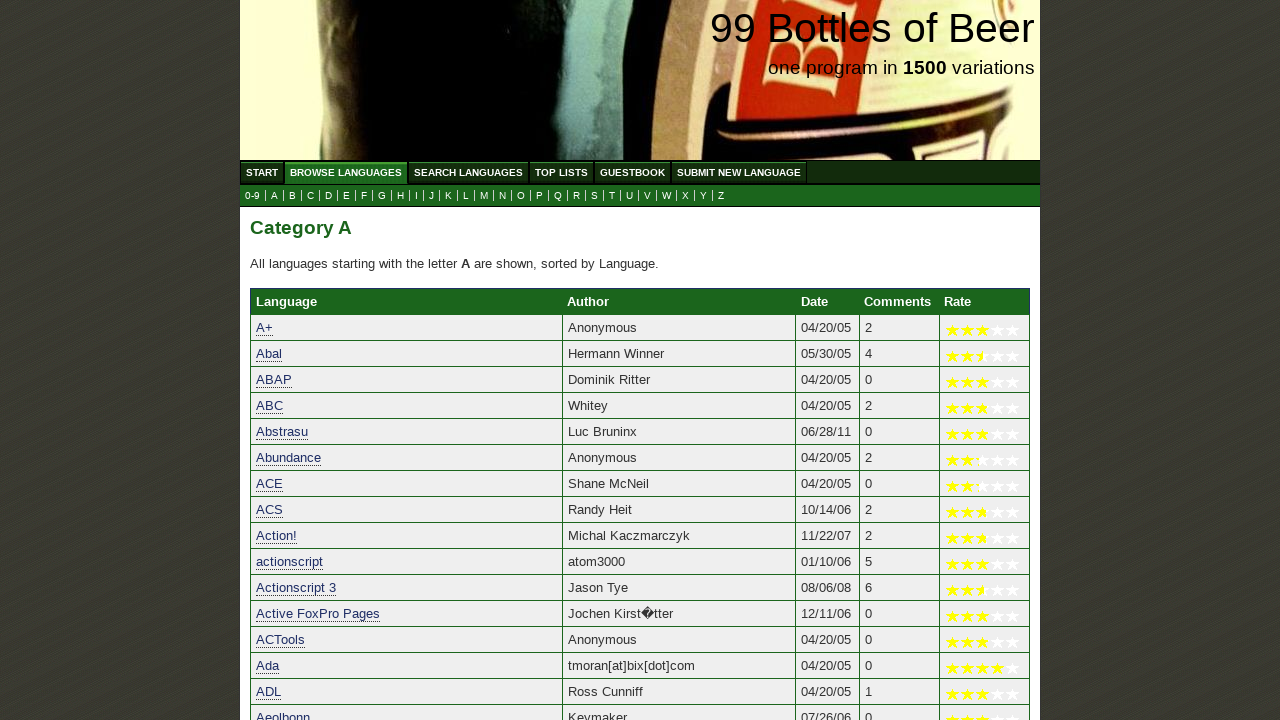

Clicked letter A link to filter programming languages at (274, 196) on a[href='a.html']
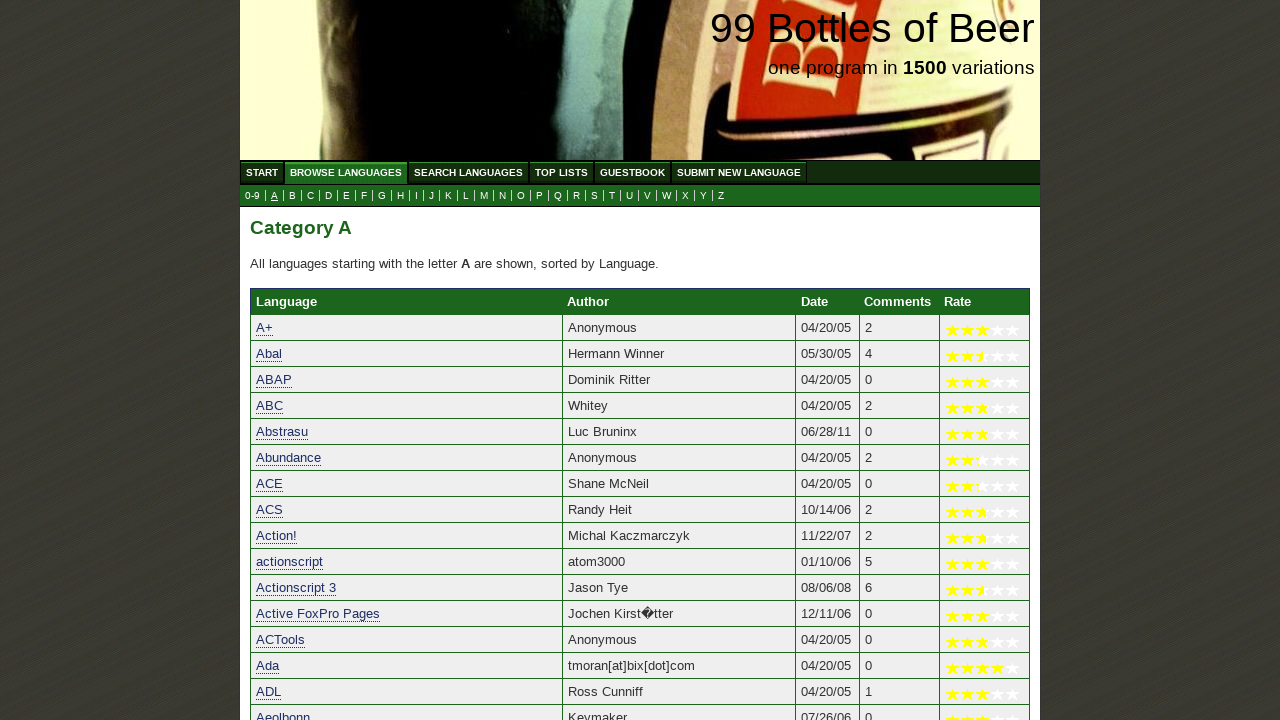

Programming languages starting with A loaded successfully
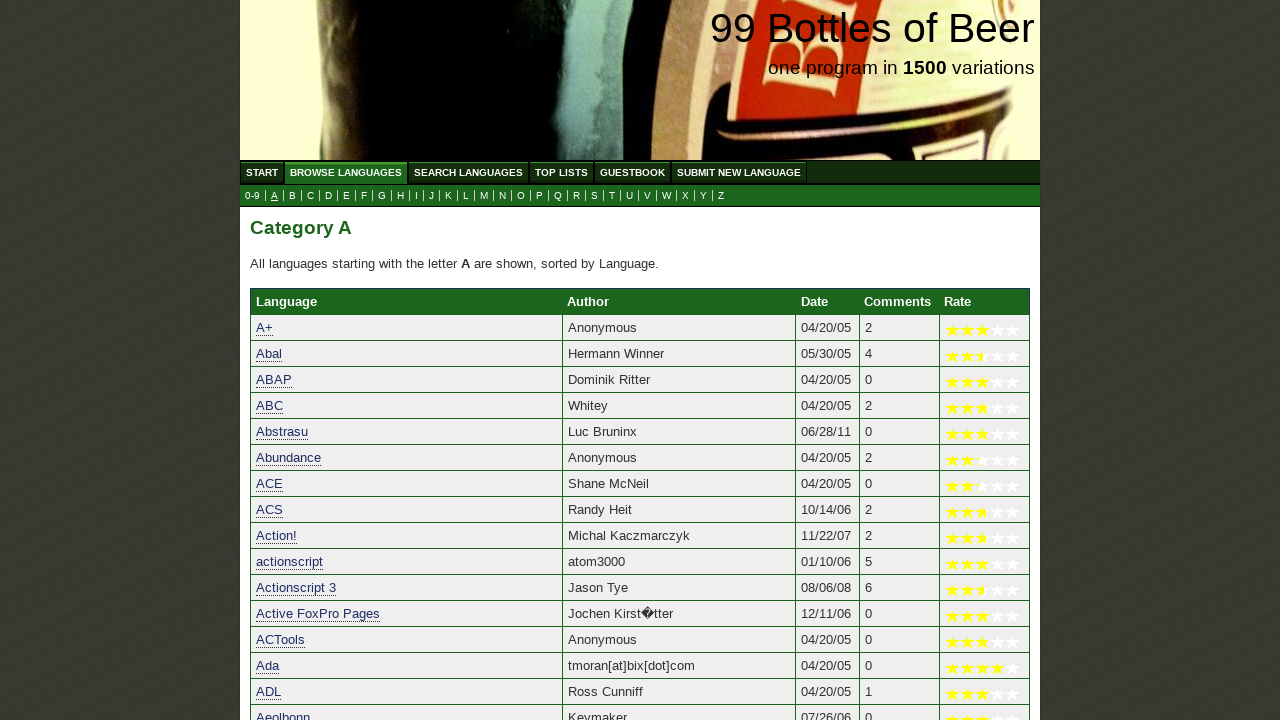

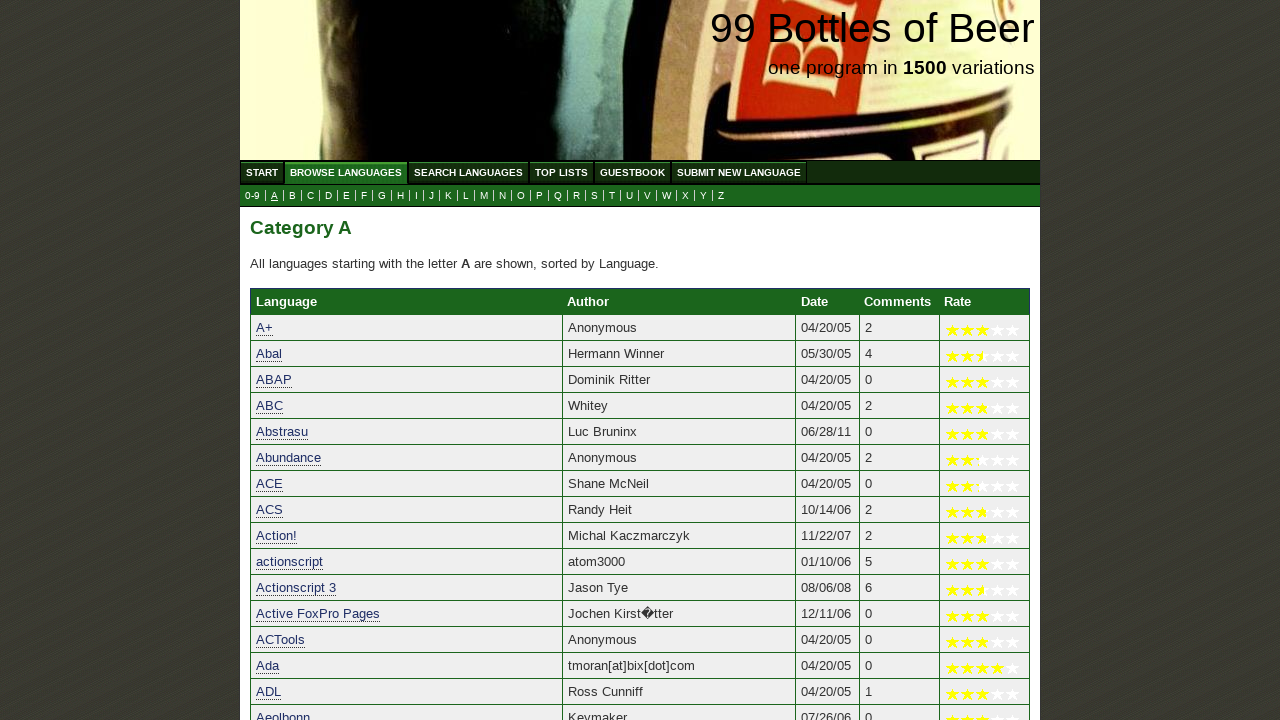